Tests the add/remove elements functionality by clicking the "Add Element" button 5 times to create delete buttons, then verifies the delete buttons were created.

Starting URL: http://the-internet.herokuapp.com/add_remove_elements/

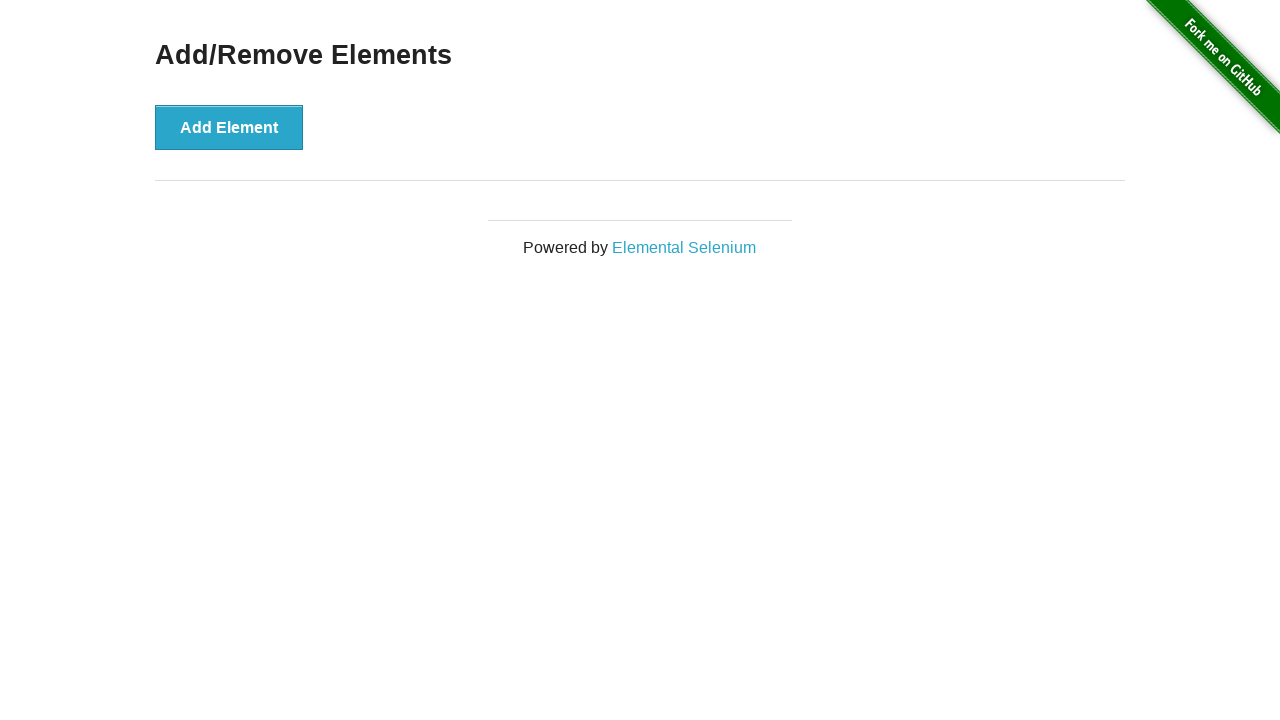

Clicked 'Add Element' button at (229, 127) on xpath=//button[text()='Add Element']
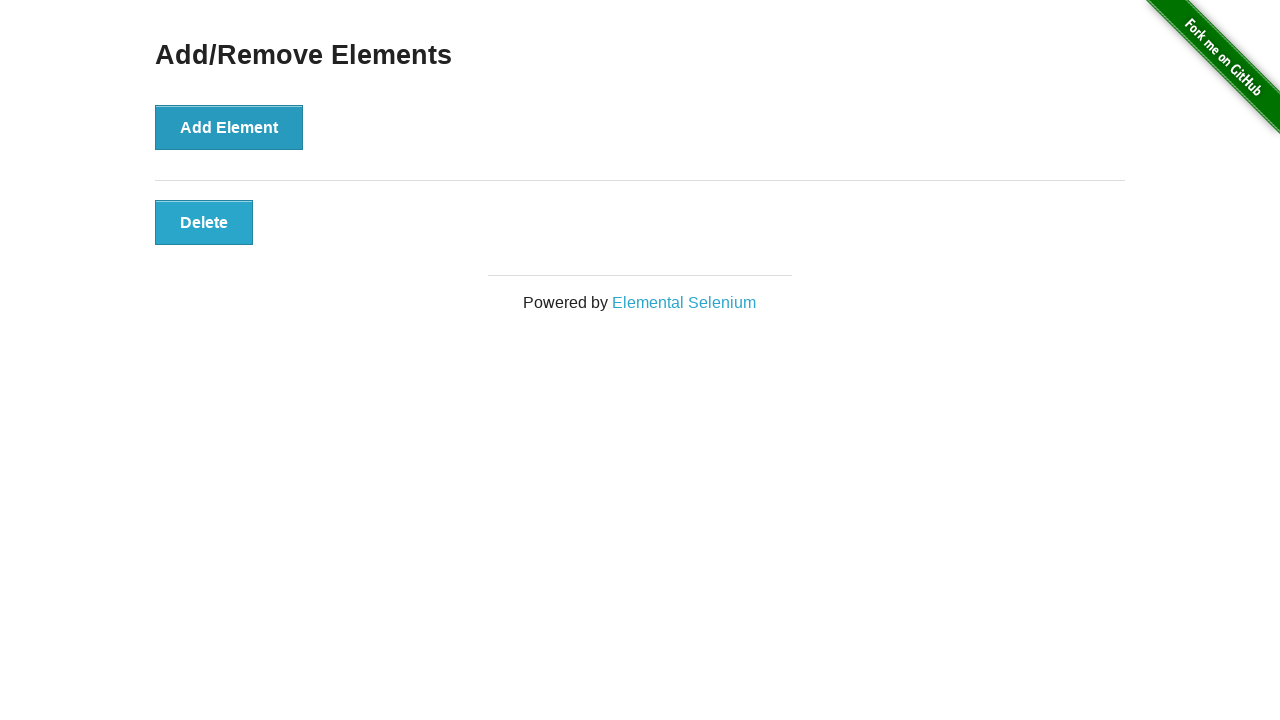

Clicked 'Add Element' button at (229, 127) on xpath=//button[text()='Add Element']
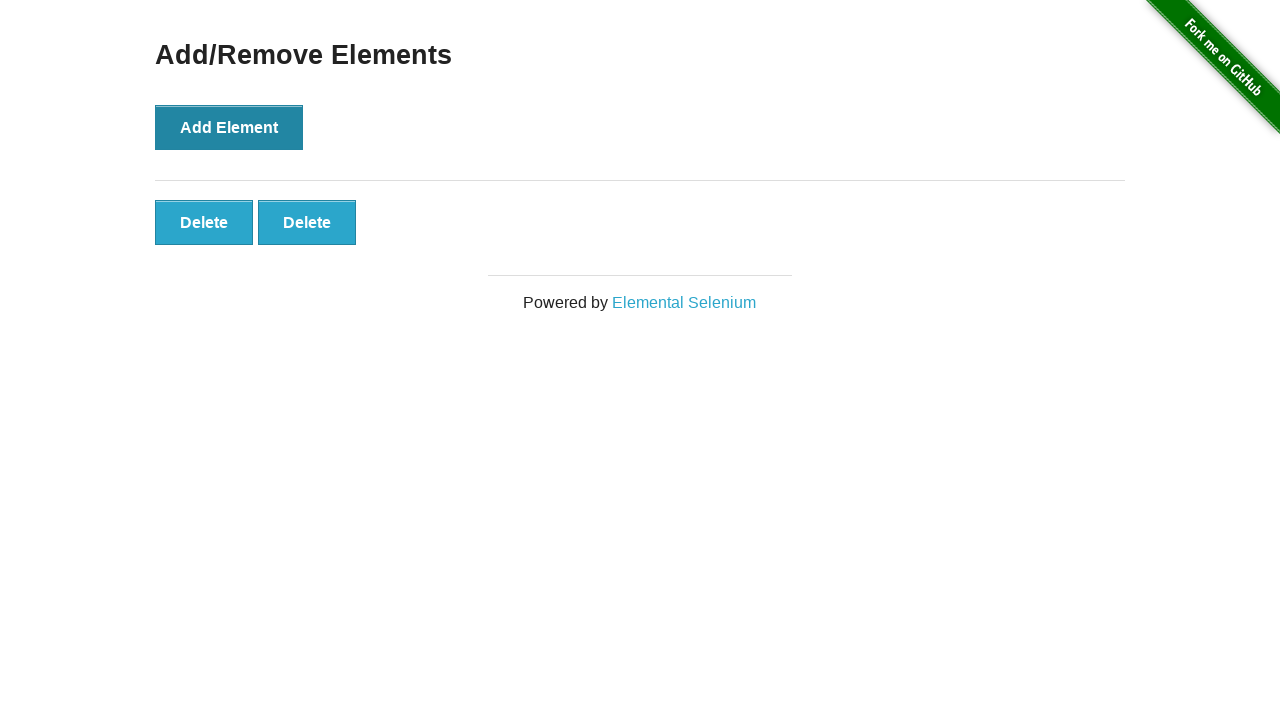

Clicked 'Add Element' button at (229, 127) on xpath=//button[text()='Add Element']
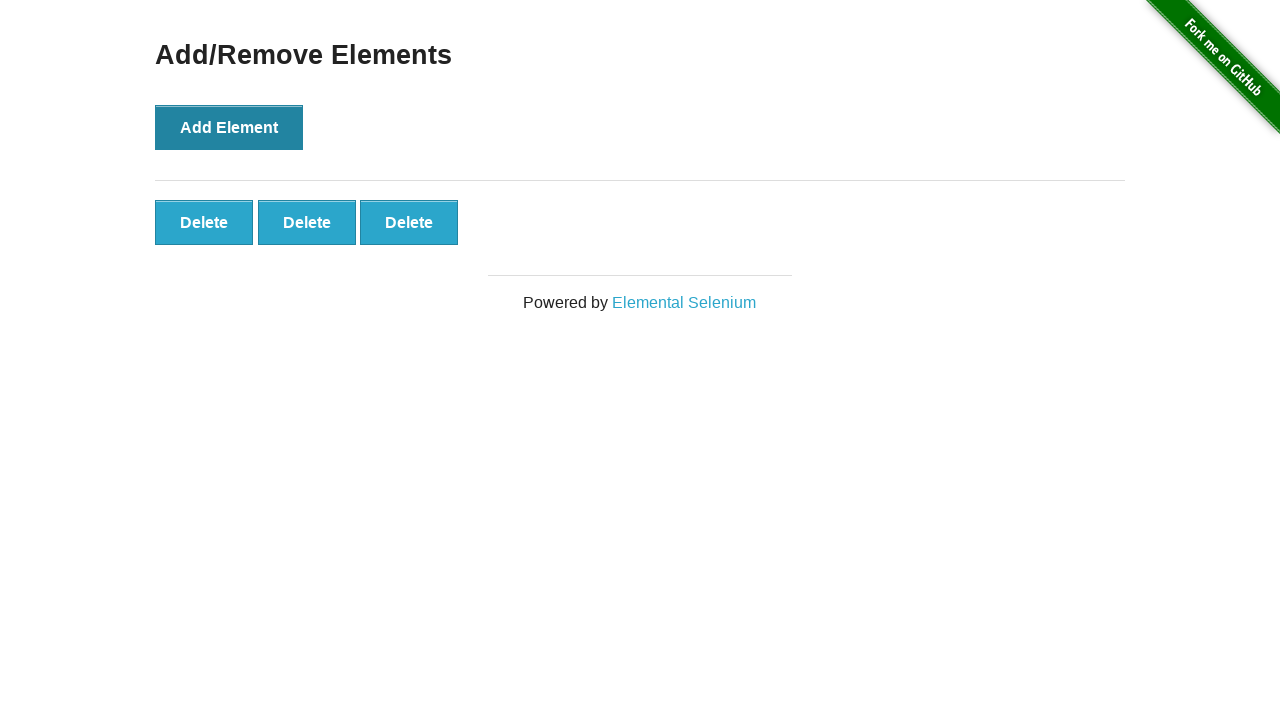

Clicked 'Add Element' button at (229, 127) on xpath=//button[text()='Add Element']
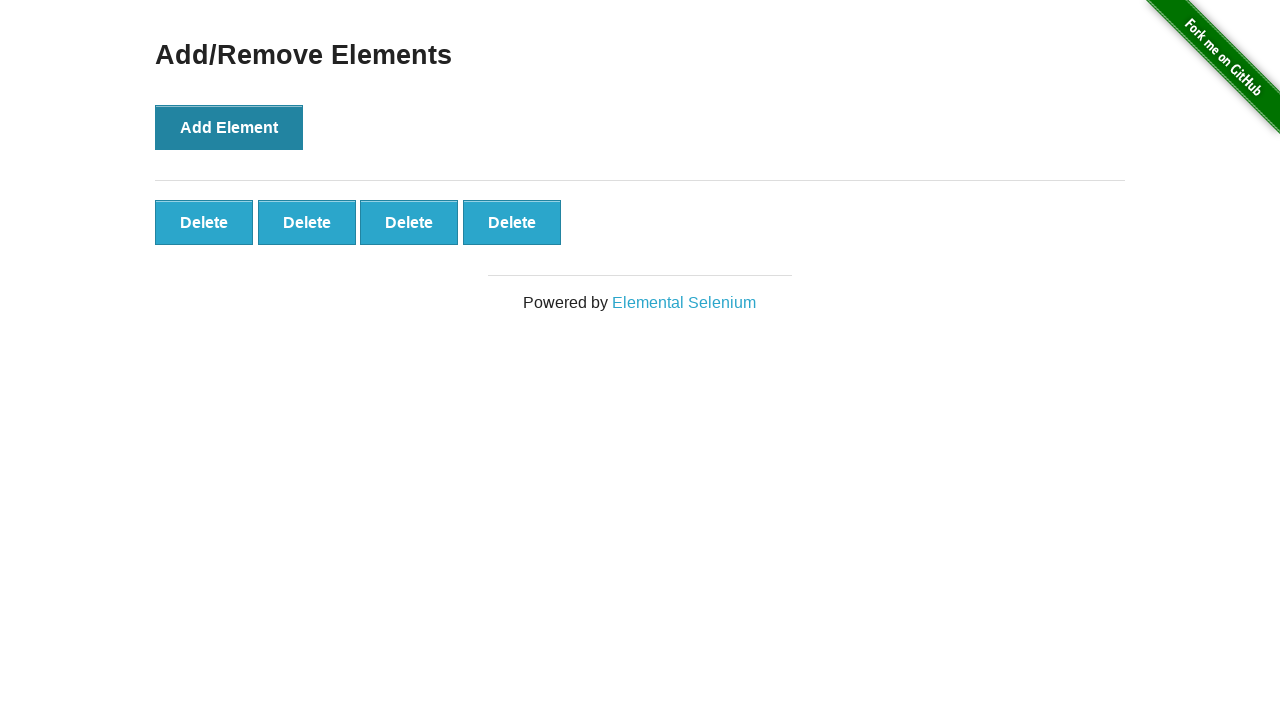

Clicked 'Add Element' button at (229, 127) on xpath=//button[text()='Add Element']
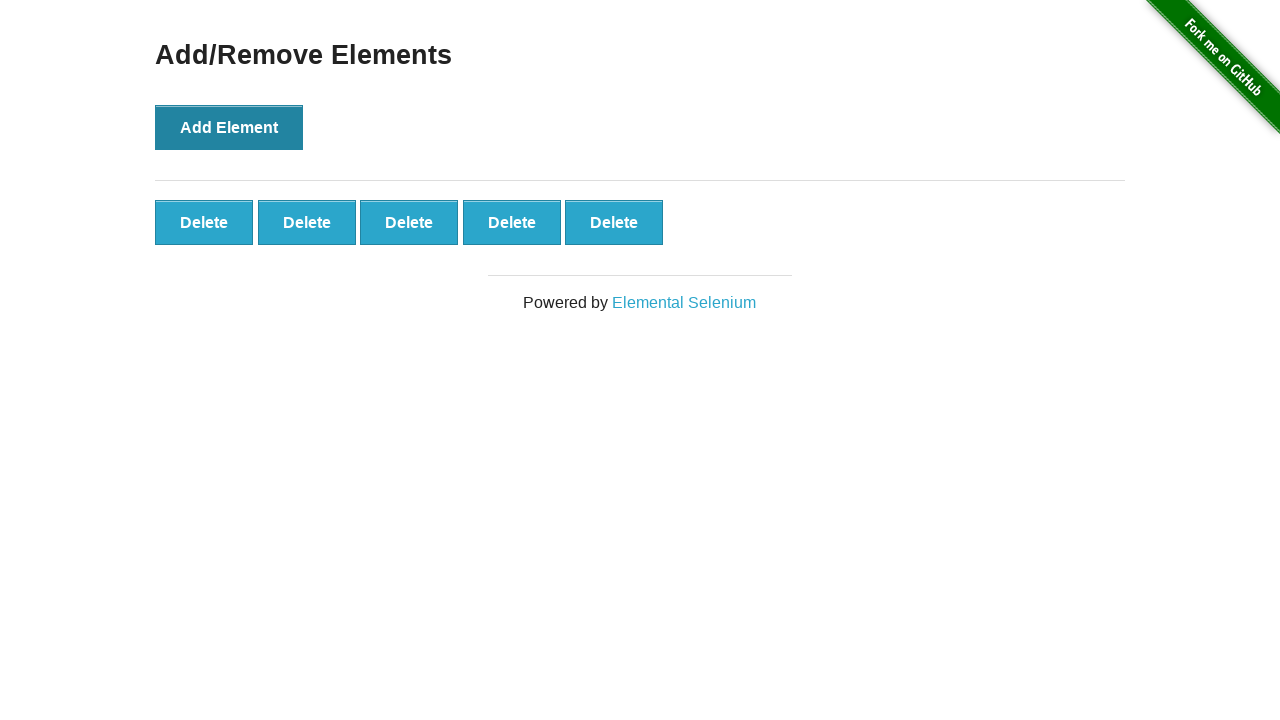

Delete buttons appeared after adding 5 elements
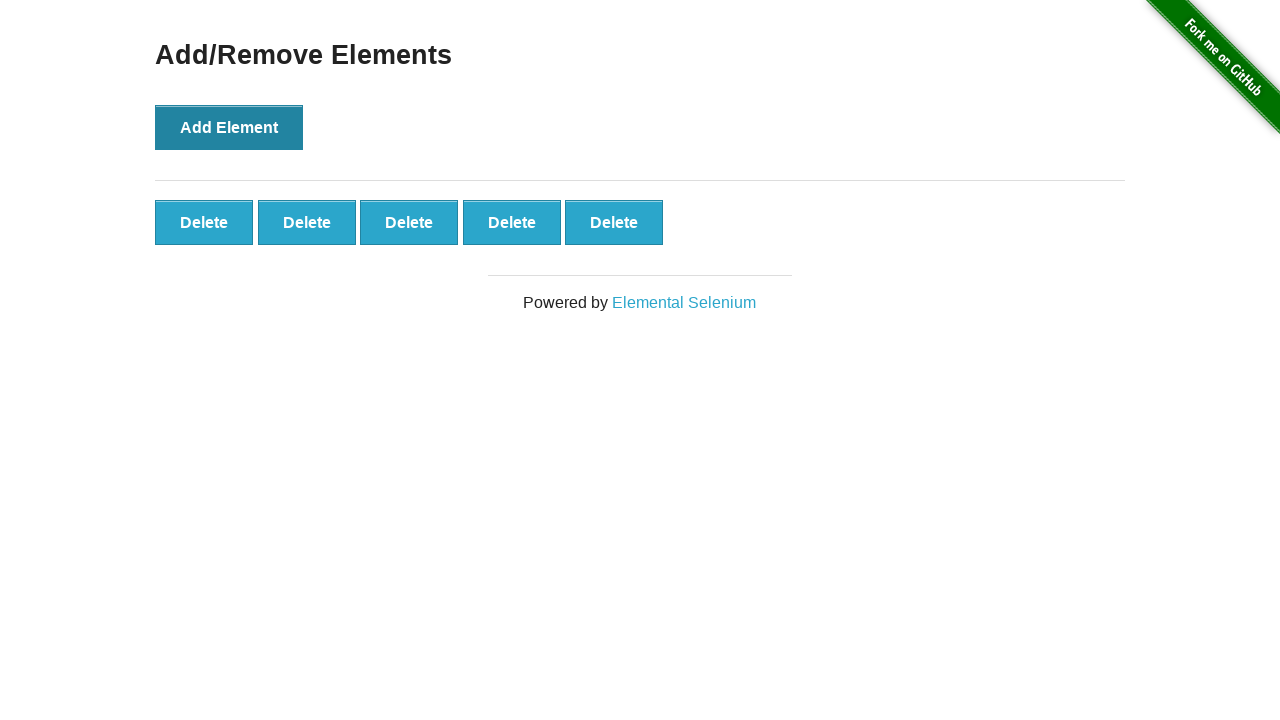

Located all delete buttons on the page
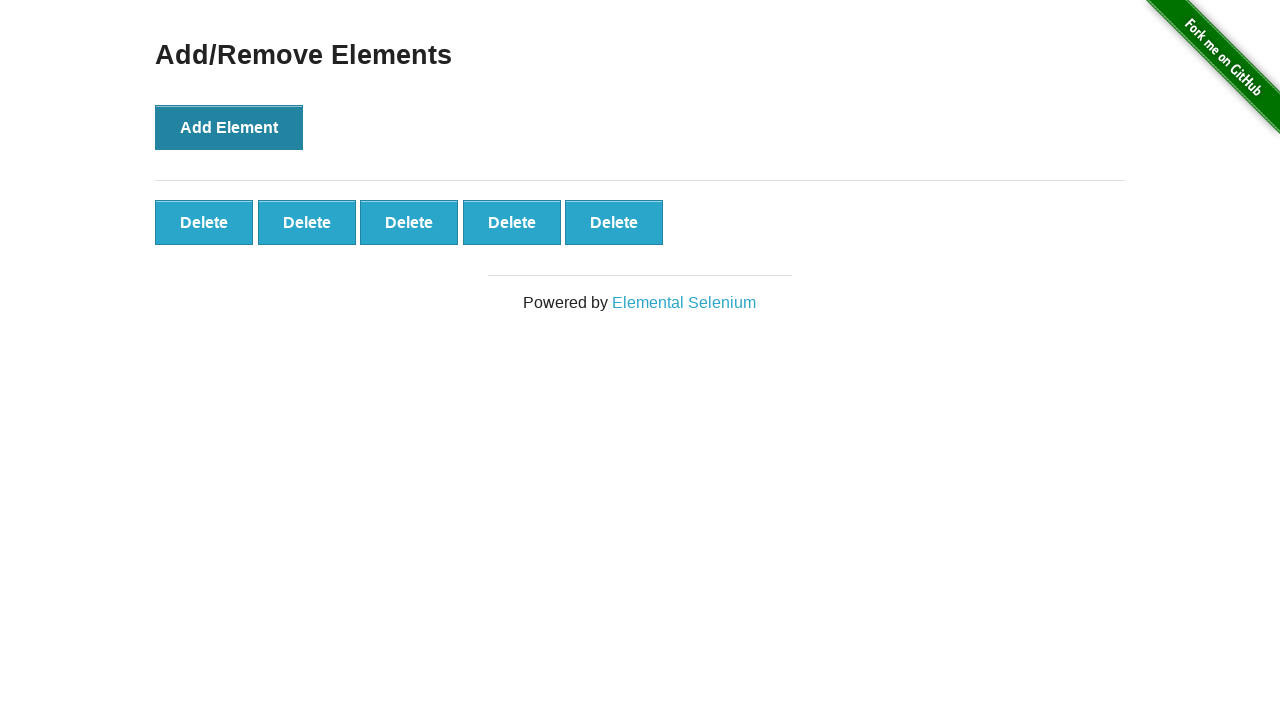

First delete button is ready
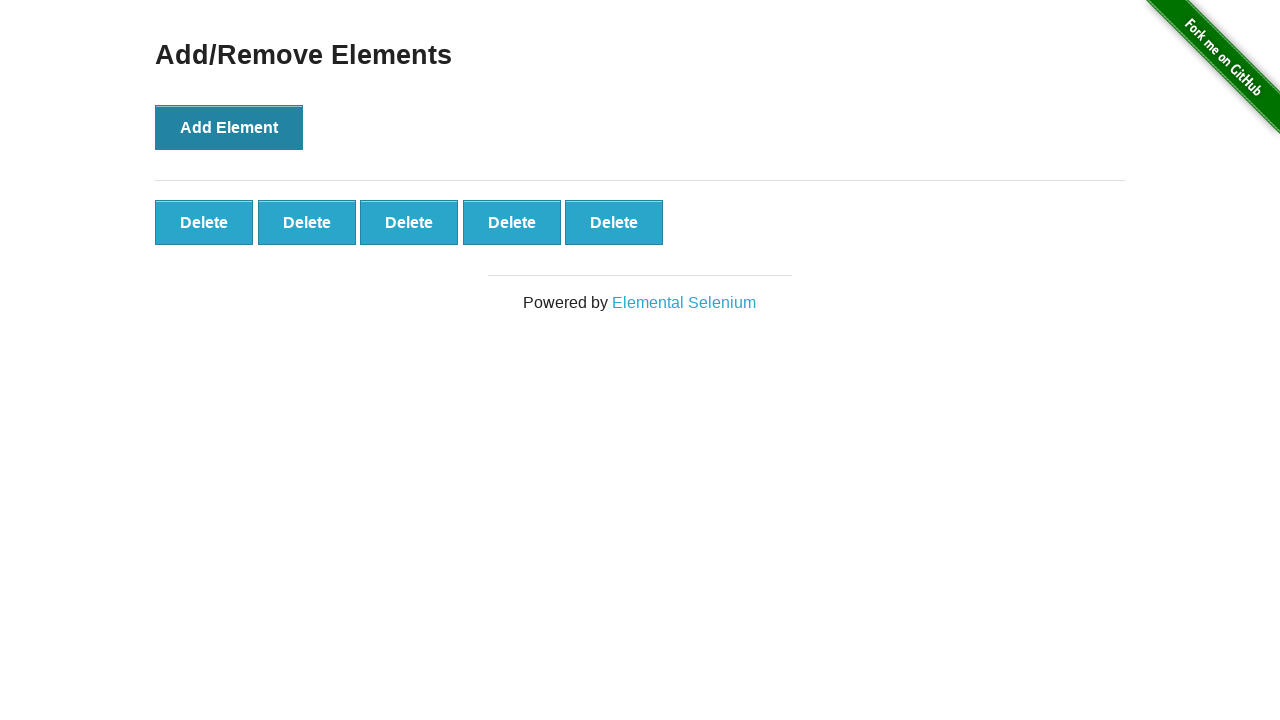

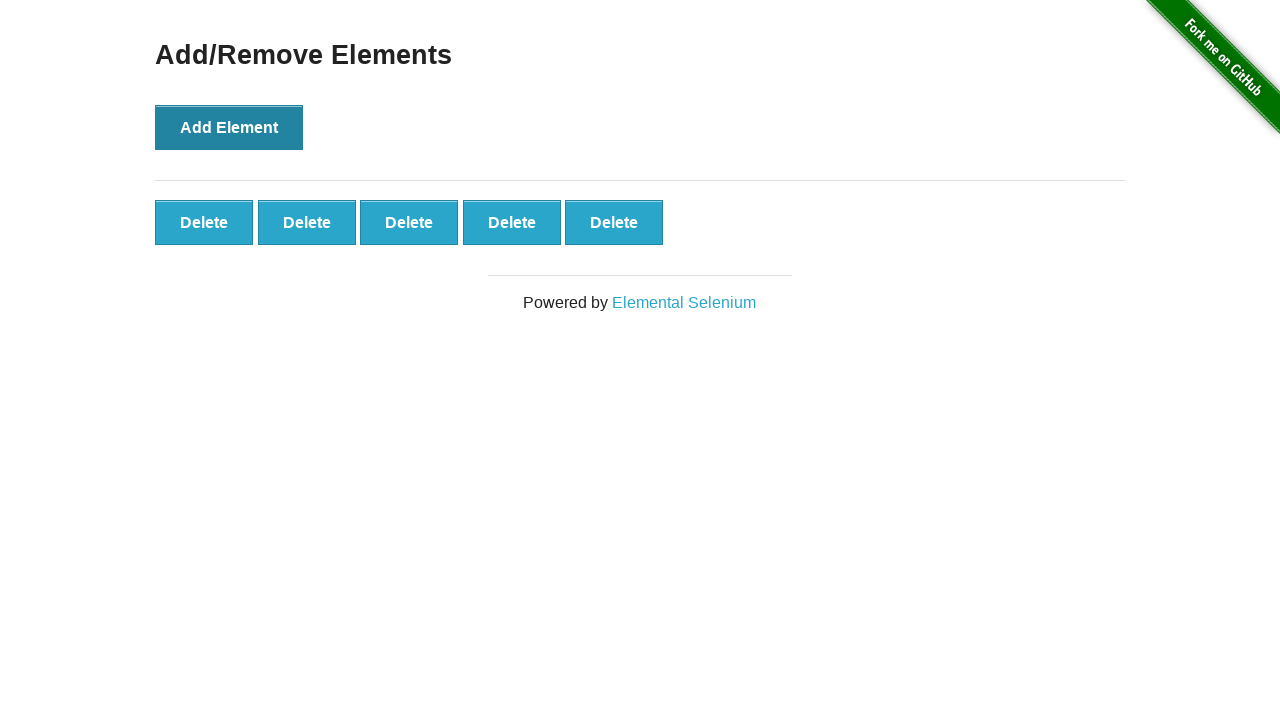